Launches the OrangeHRM demo application and waits for the page to load

Starting URL: https://opensource-demo.orangehrmlive.com/

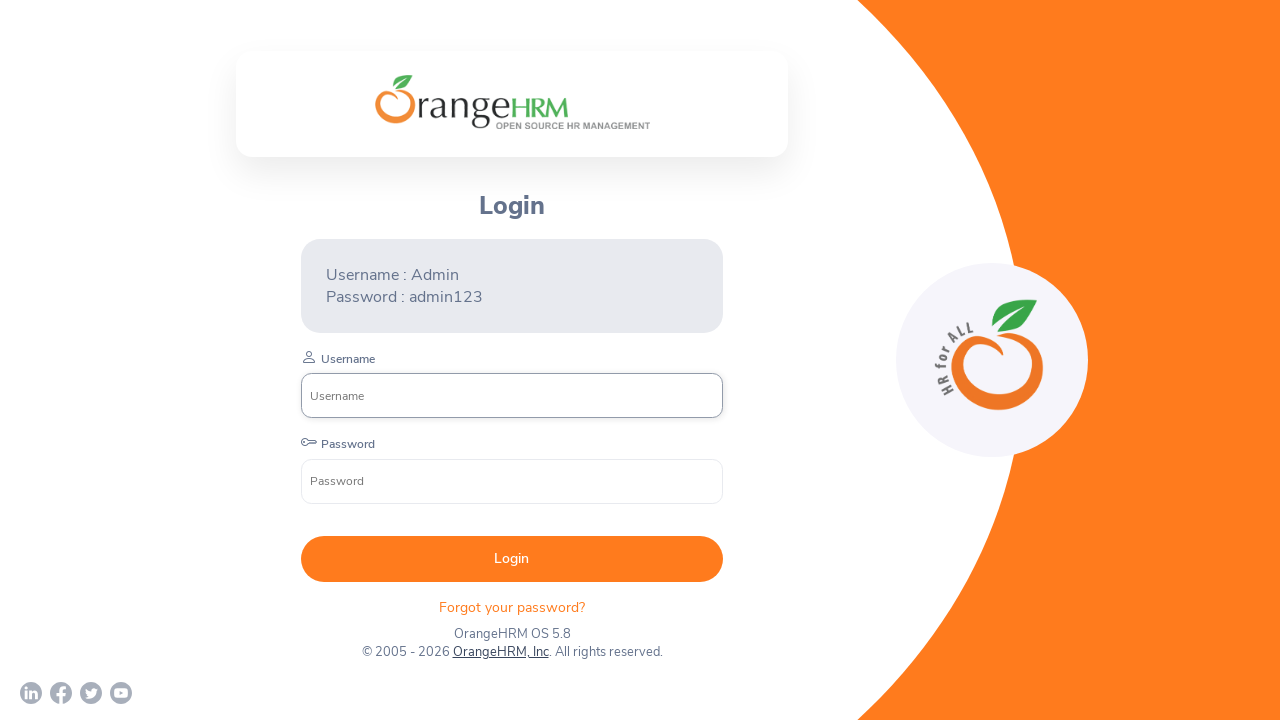

Navigated to OrangeHRM demo application URL
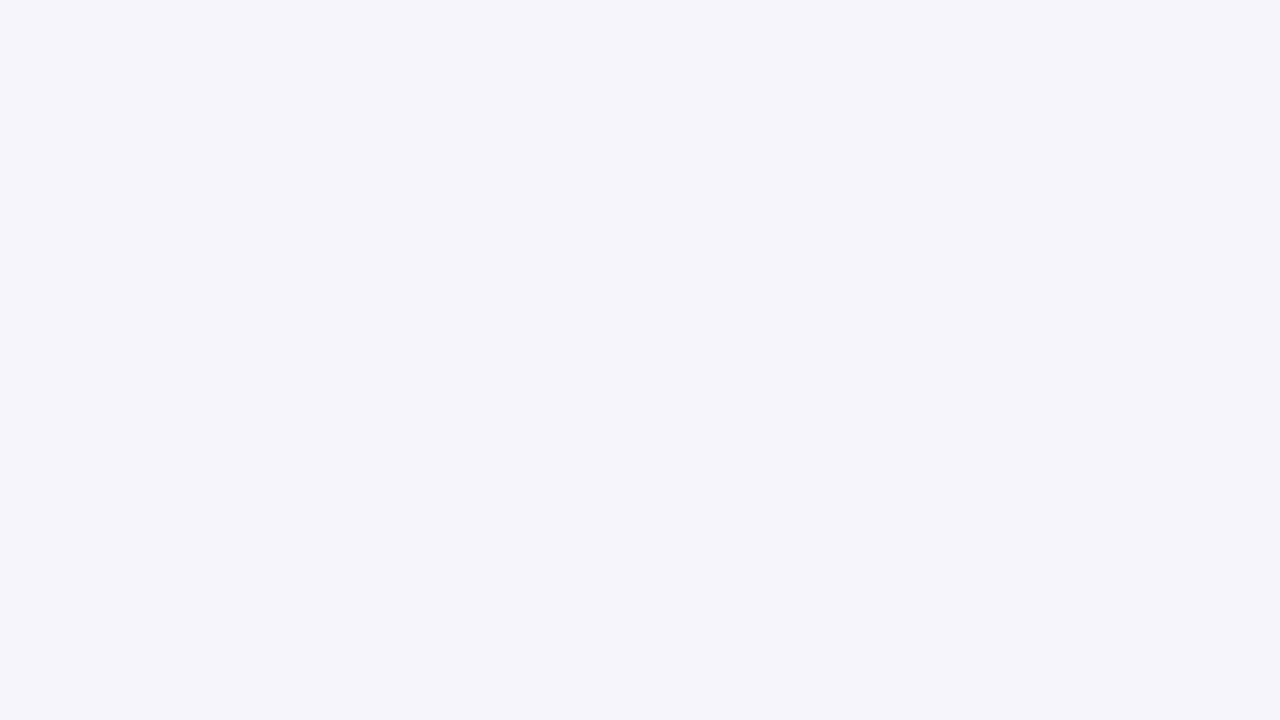

Login page fully loaded - username input field is visible
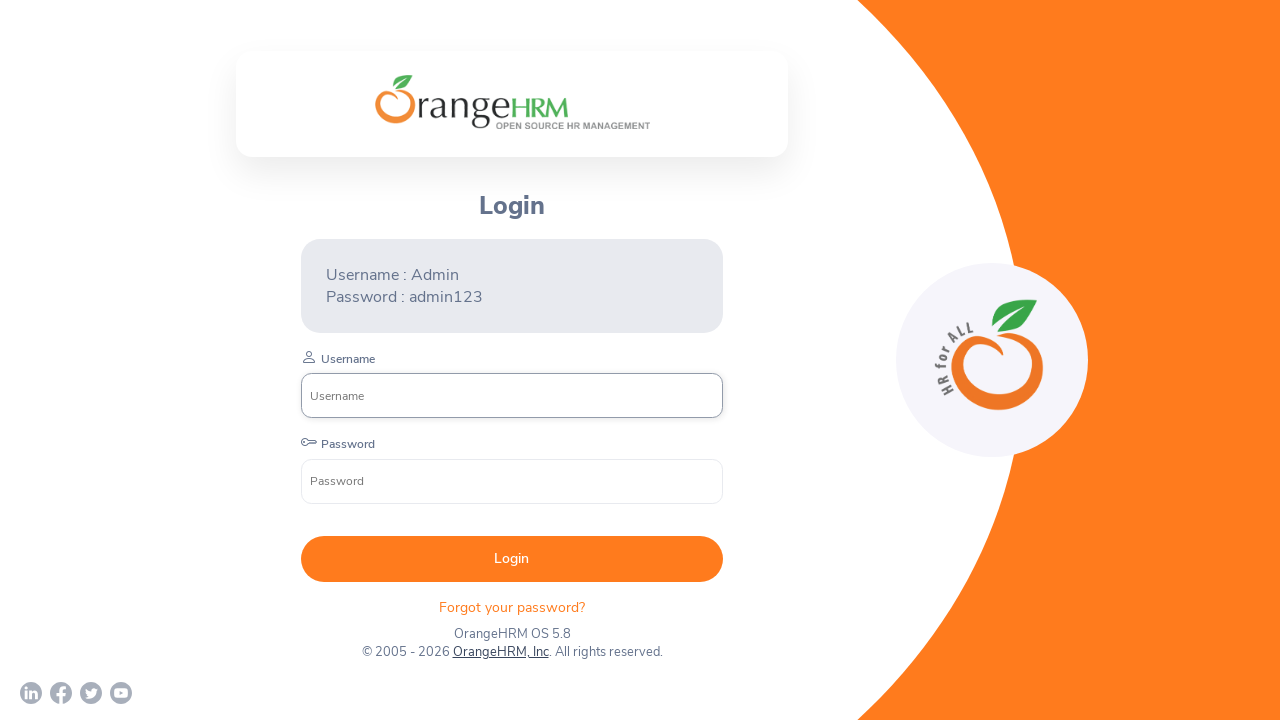

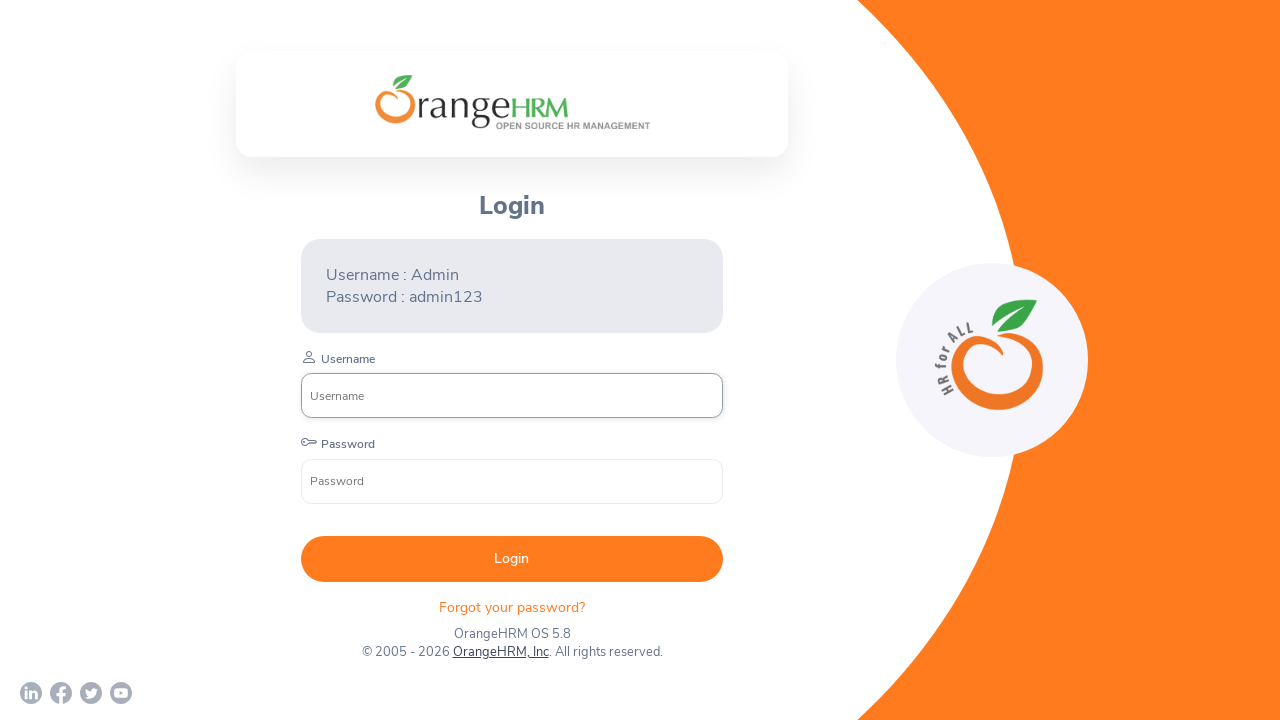